Tests partial link text navigation by clicking on the Horizontal Slider link

Starting URL: https://the-internet.herokuapp.com/

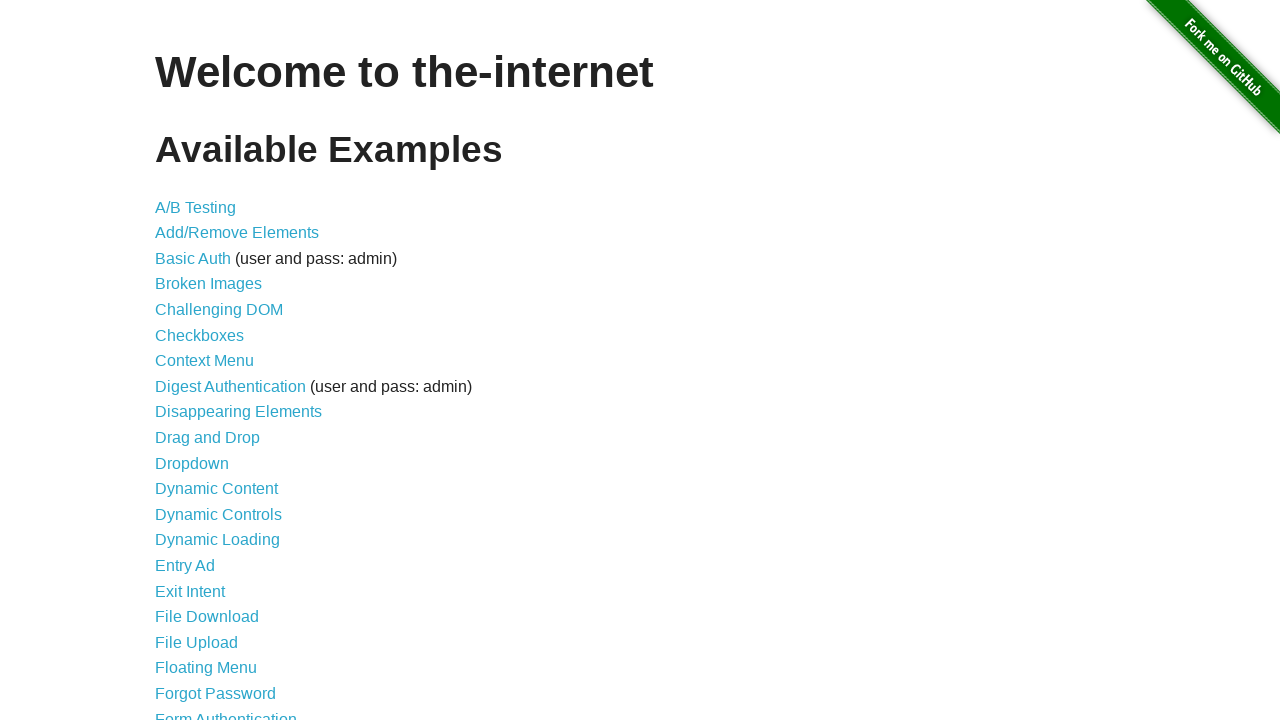

Clicked on link containing 'Slider' text at (214, 361) on text=Slider
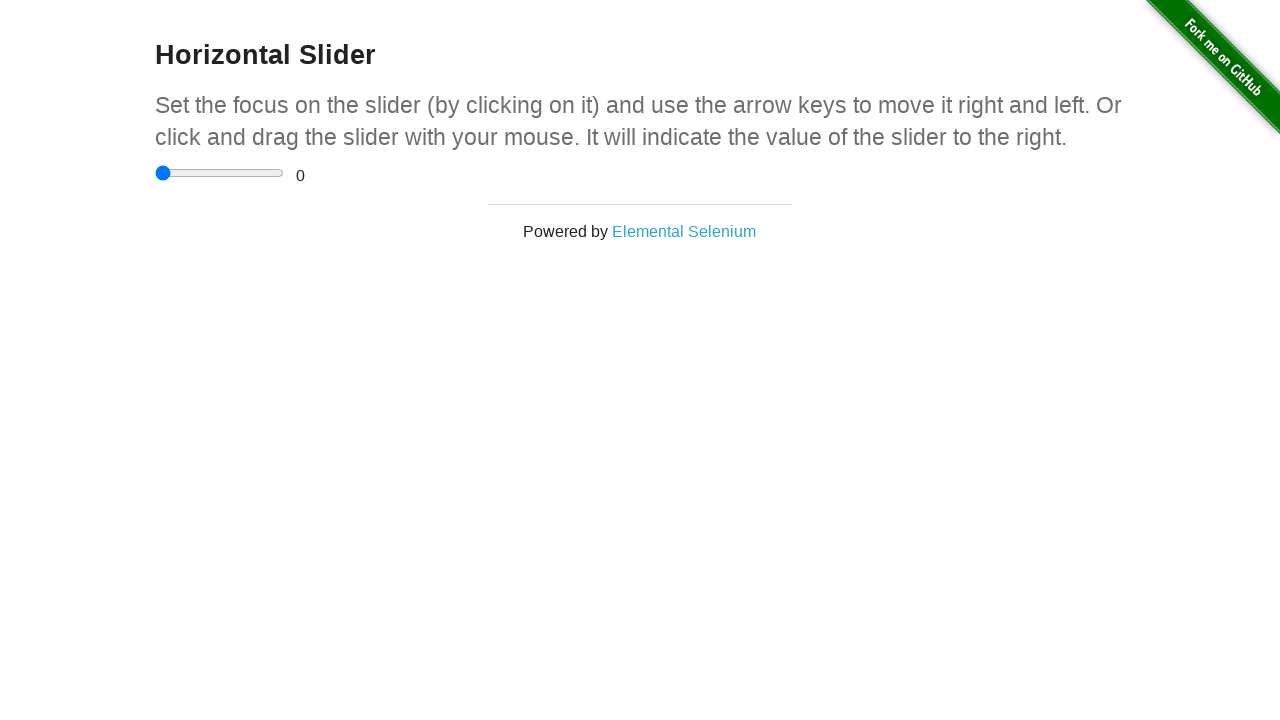

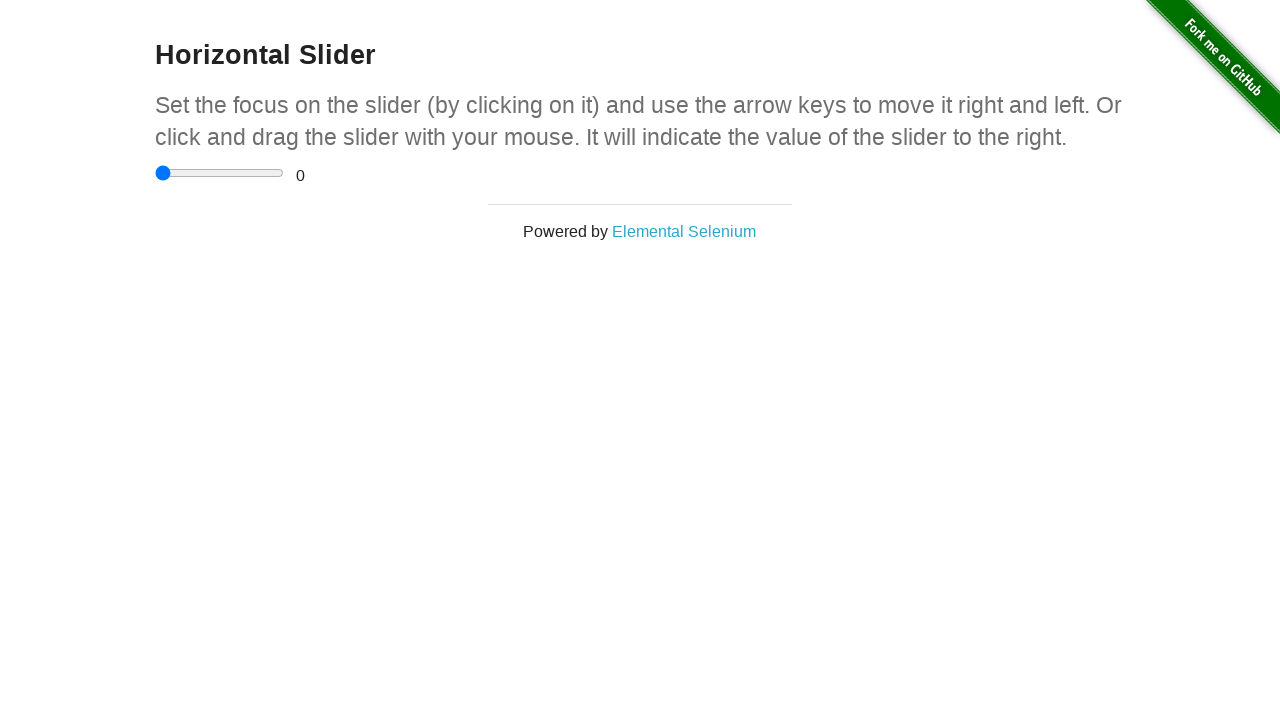